Tests the Add/Remove Elements functionality by clicking on the Add Element button multiple times and verifying that the correct number of delete buttons appear.

Starting URL: http://the-internet.herokuapp.com/

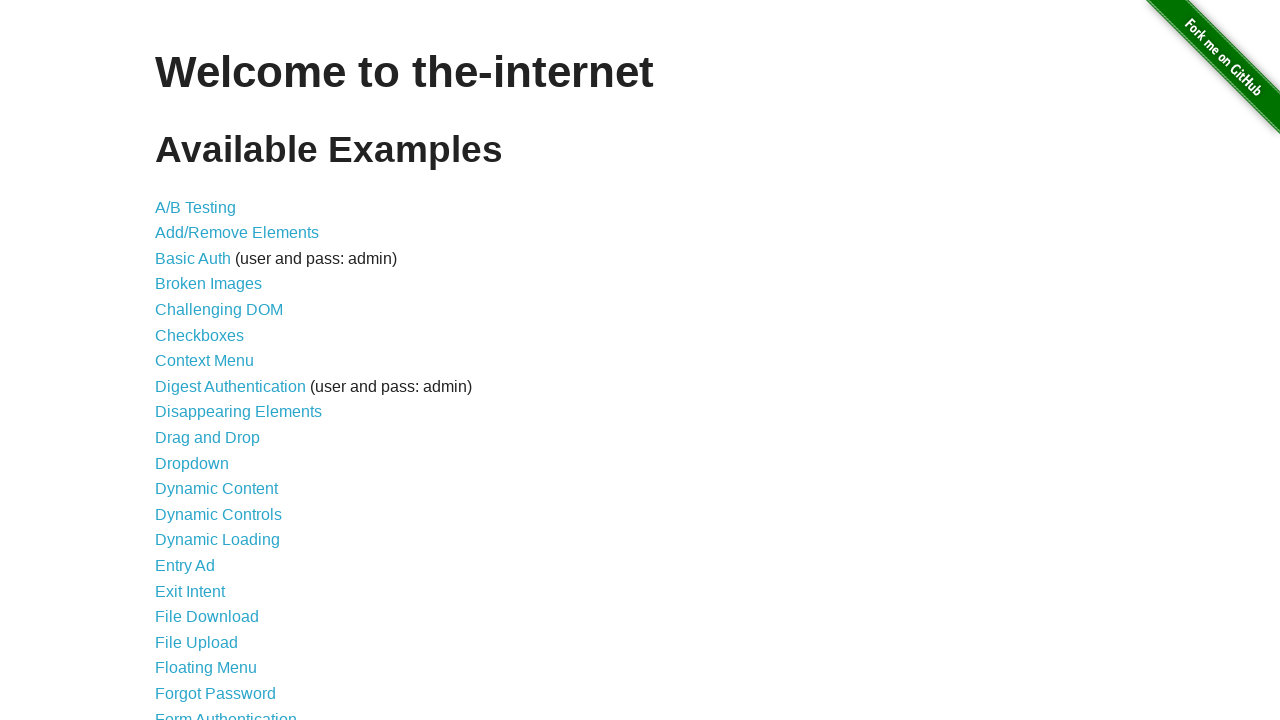

Clicked on Add/Remove Elements link from homepage at (237, 233) on a[href='/add_remove_elements/']
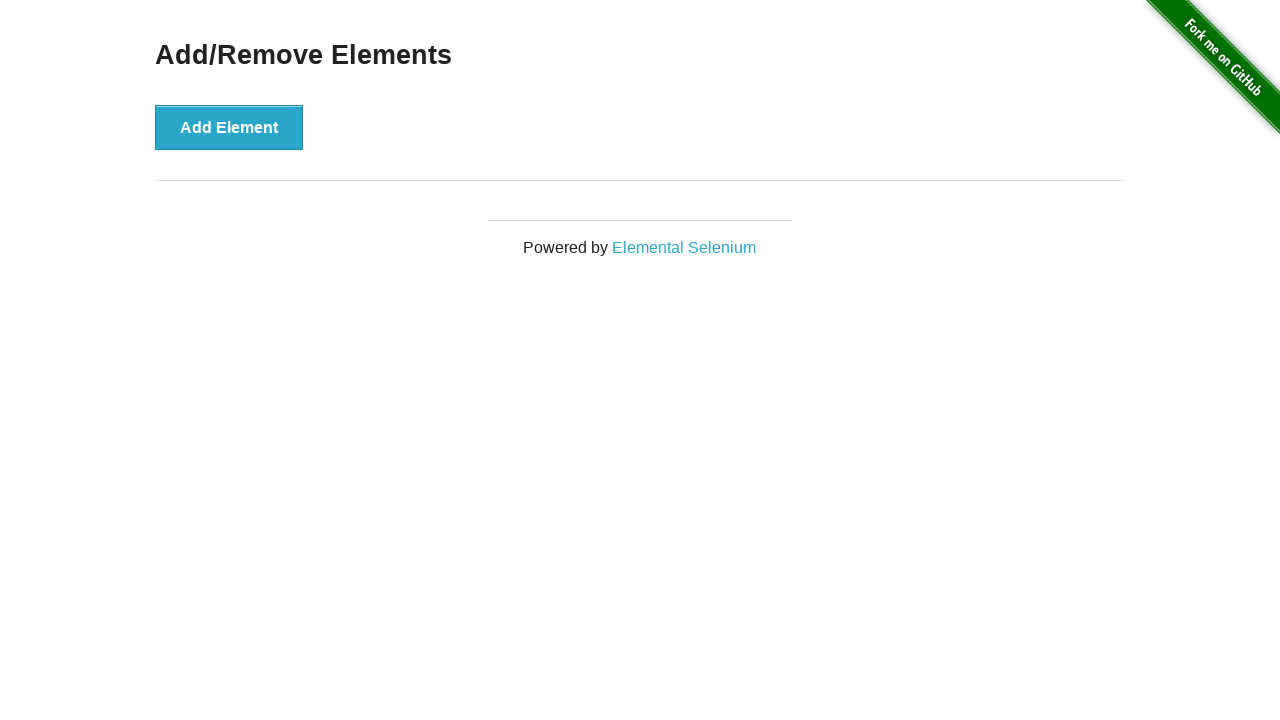

Add Element button loaded on the page
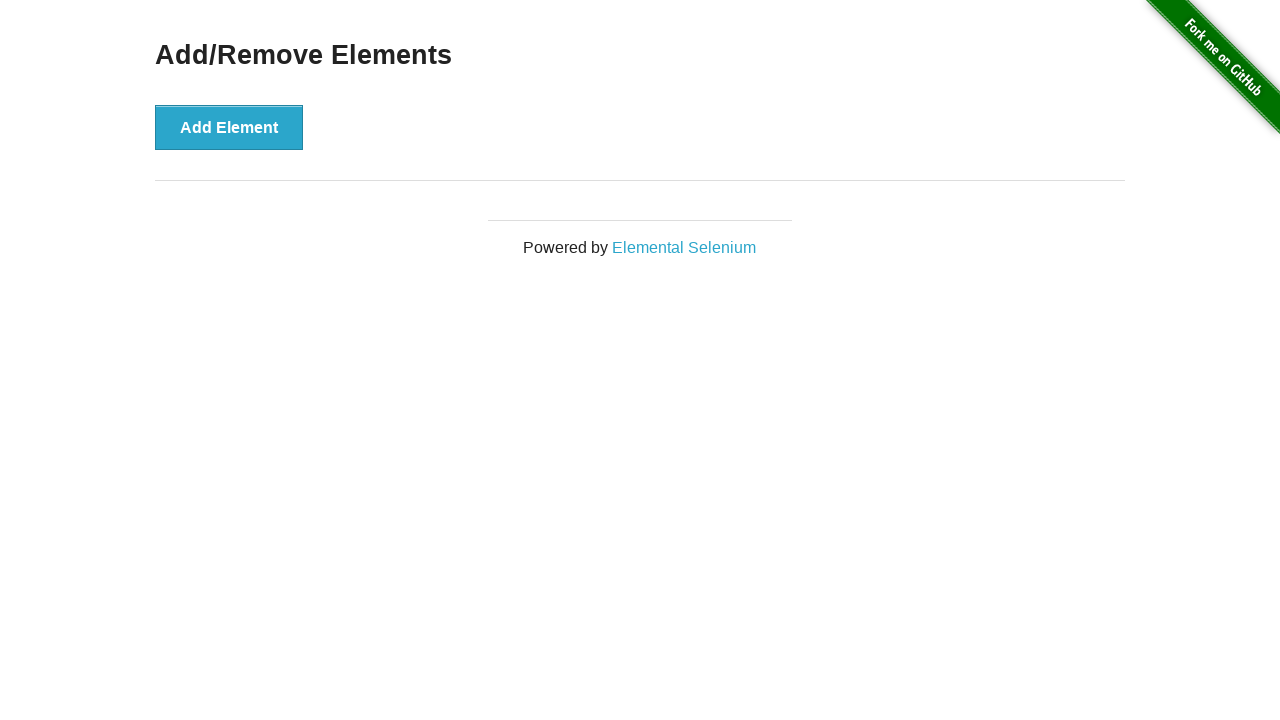

Clicked Add Element button (click 1 of 4) at (229, 127) on button[onclick='addElement()']
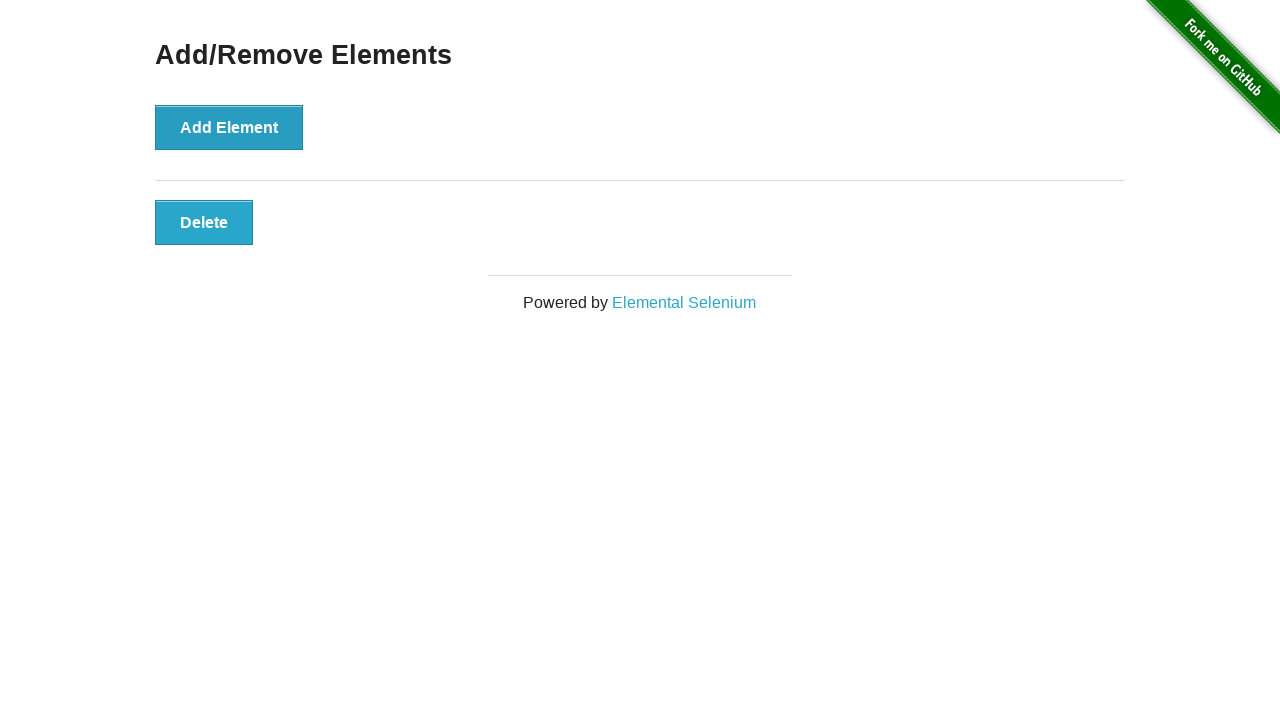

Clicked Add Element button (click 2 of 4) at (229, 127) on button[onclick='addElement()']
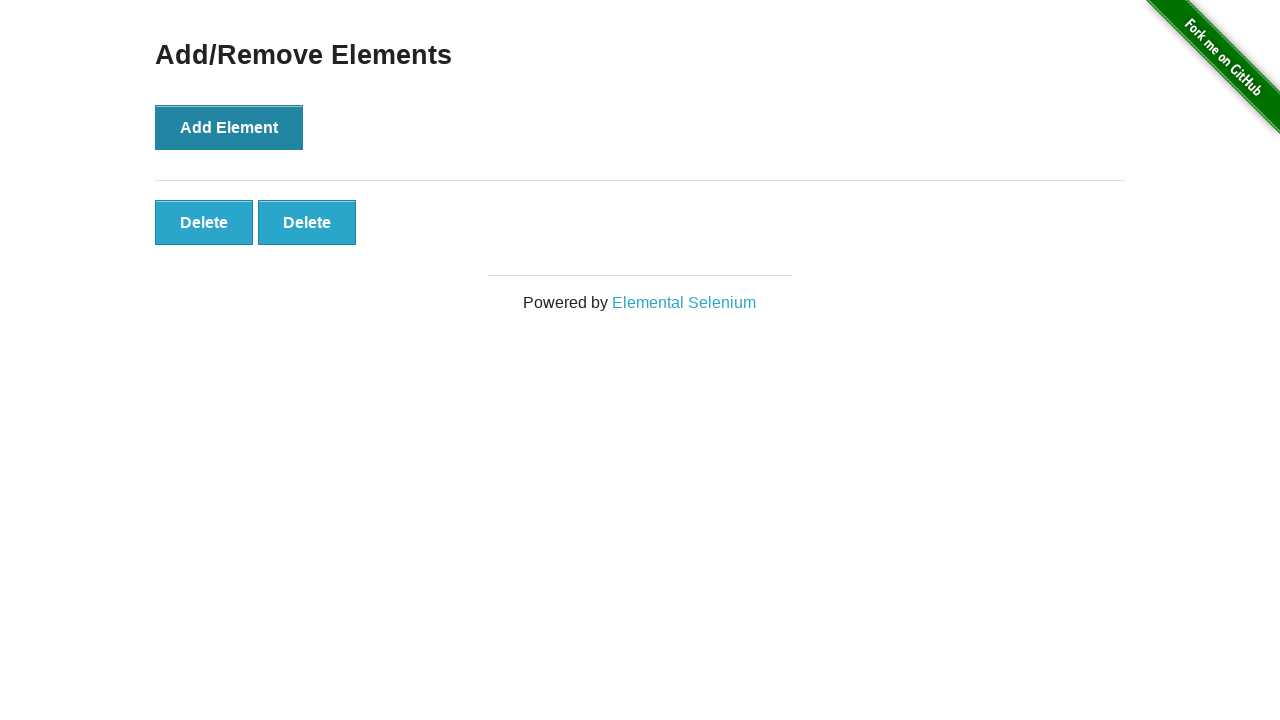

Clicked Add Element button (click 3 of 4) at (229, 127) on button[onclick='addElement()']
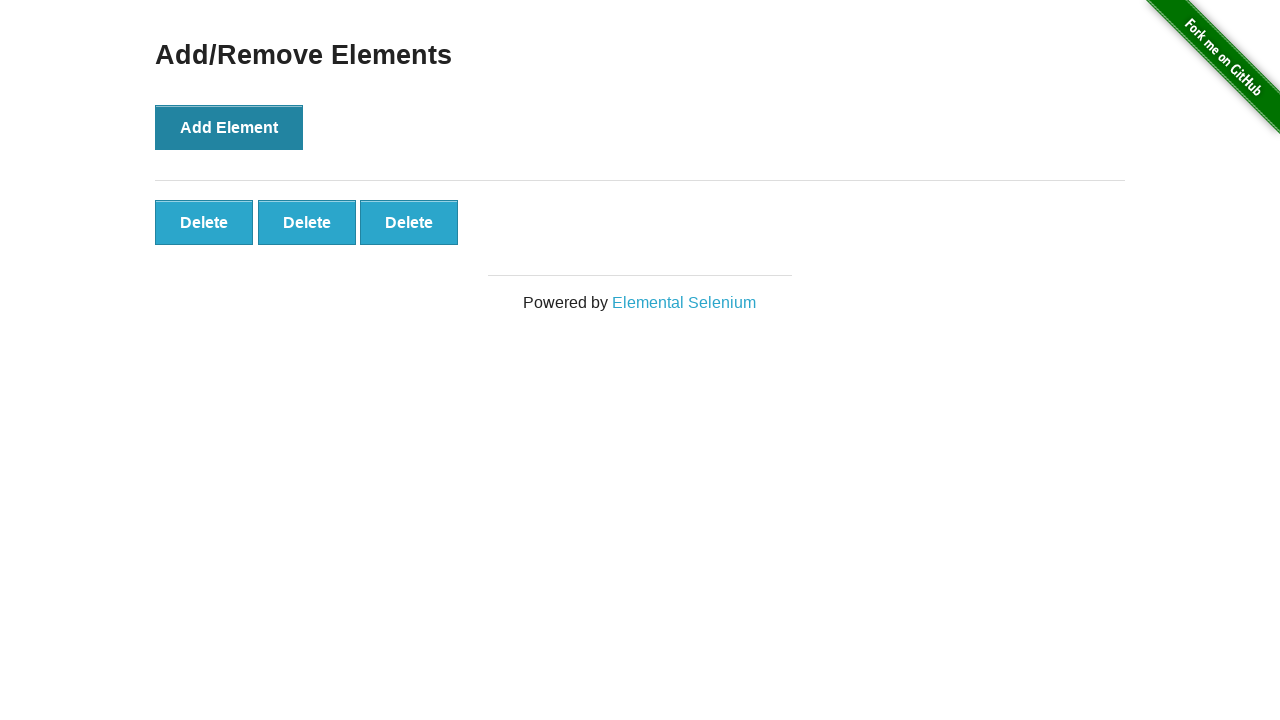

Clicked Add Element button (click 4 of 4) at (229, 127) on button[onclick='addElement()']
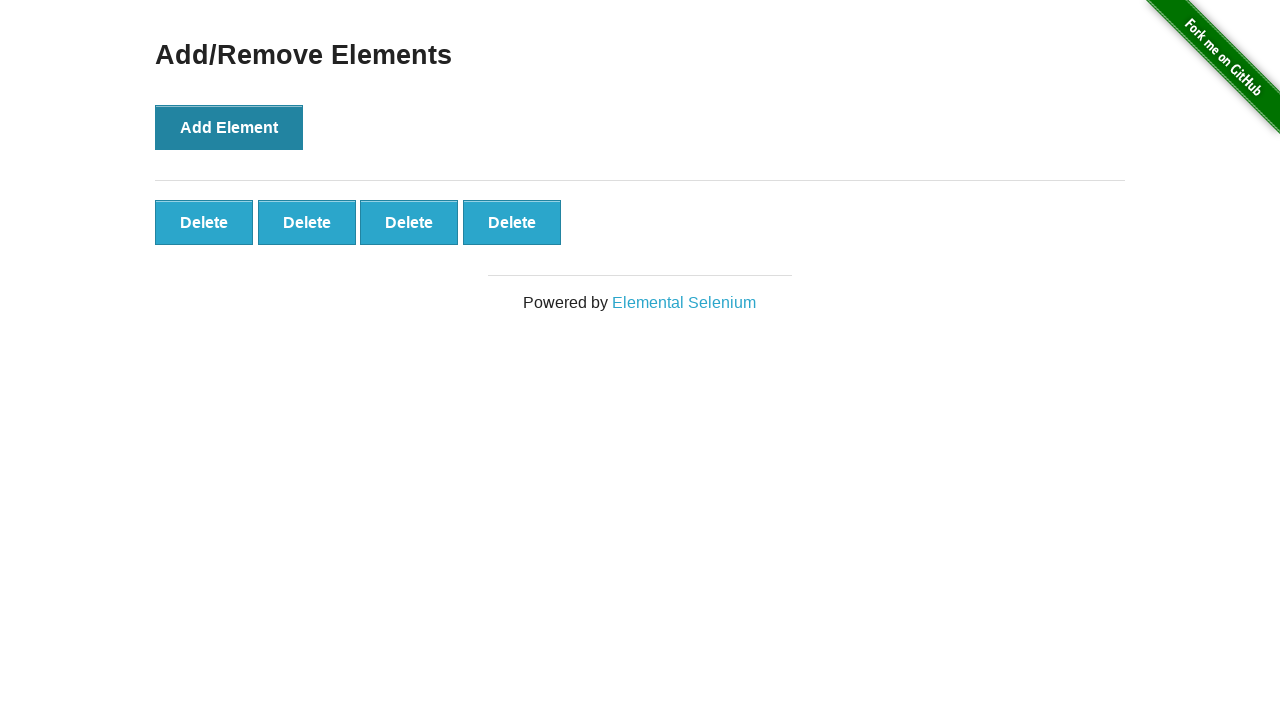

All delete buttons loaded on the page
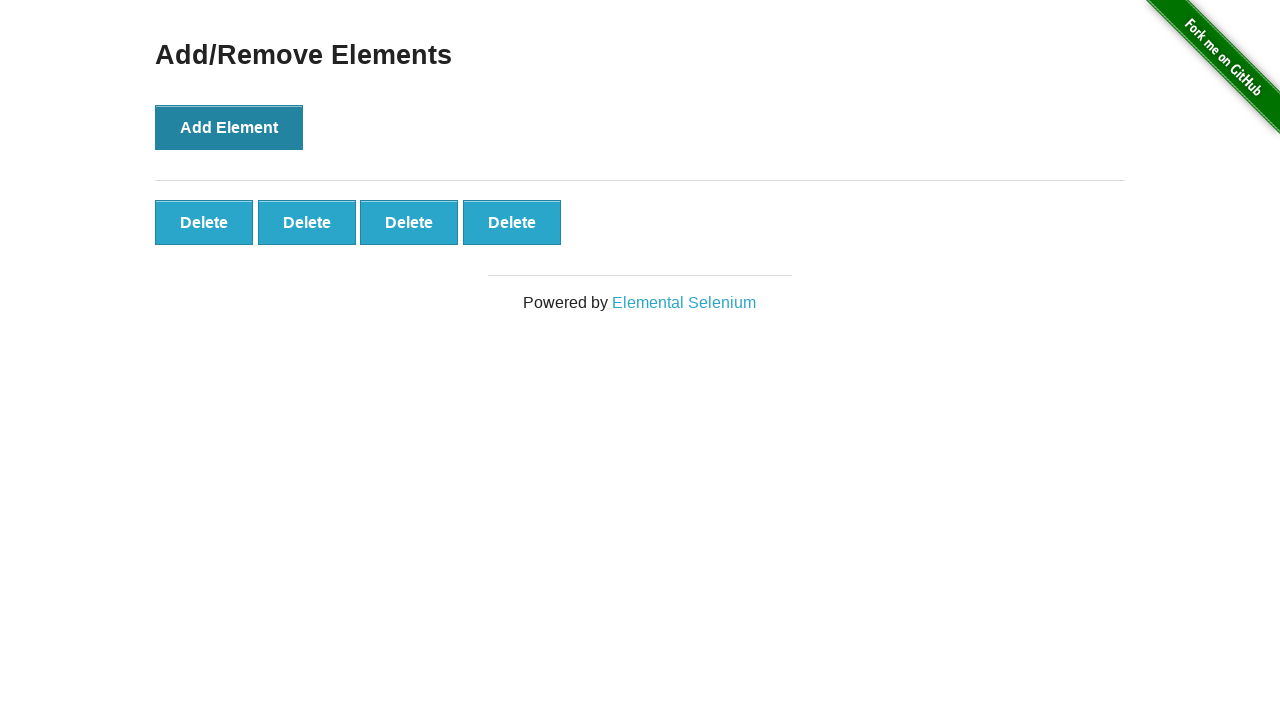

Verified that 4 delete buttons are present
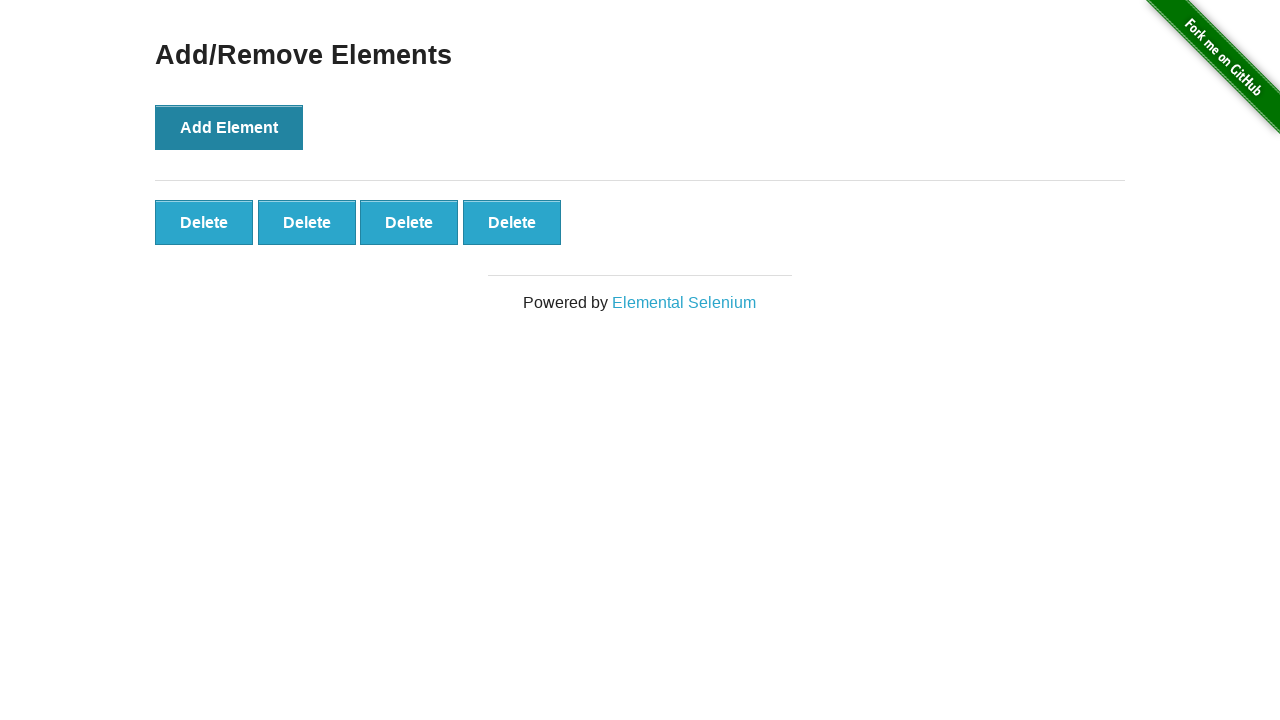

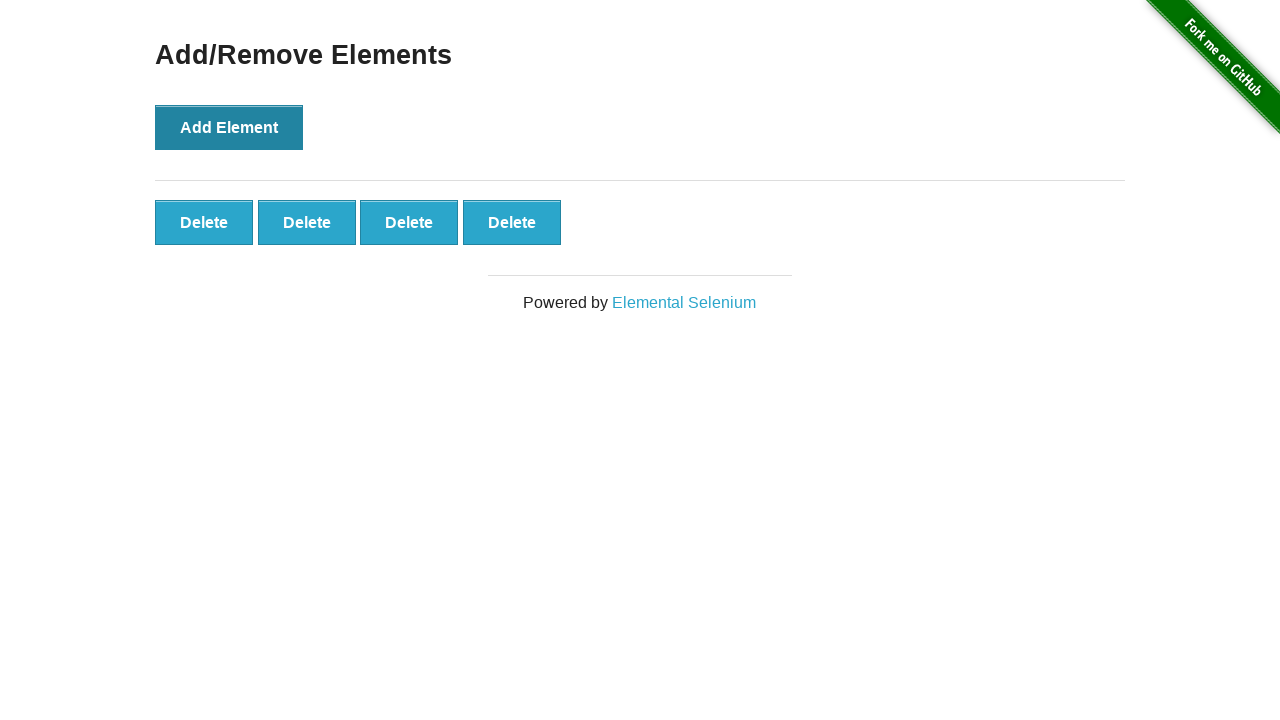